Tests registration form validation with empty data, verifying error messages for all required fields

Starting URL: https://alada.vn/tai-khoan/dang-ky.html

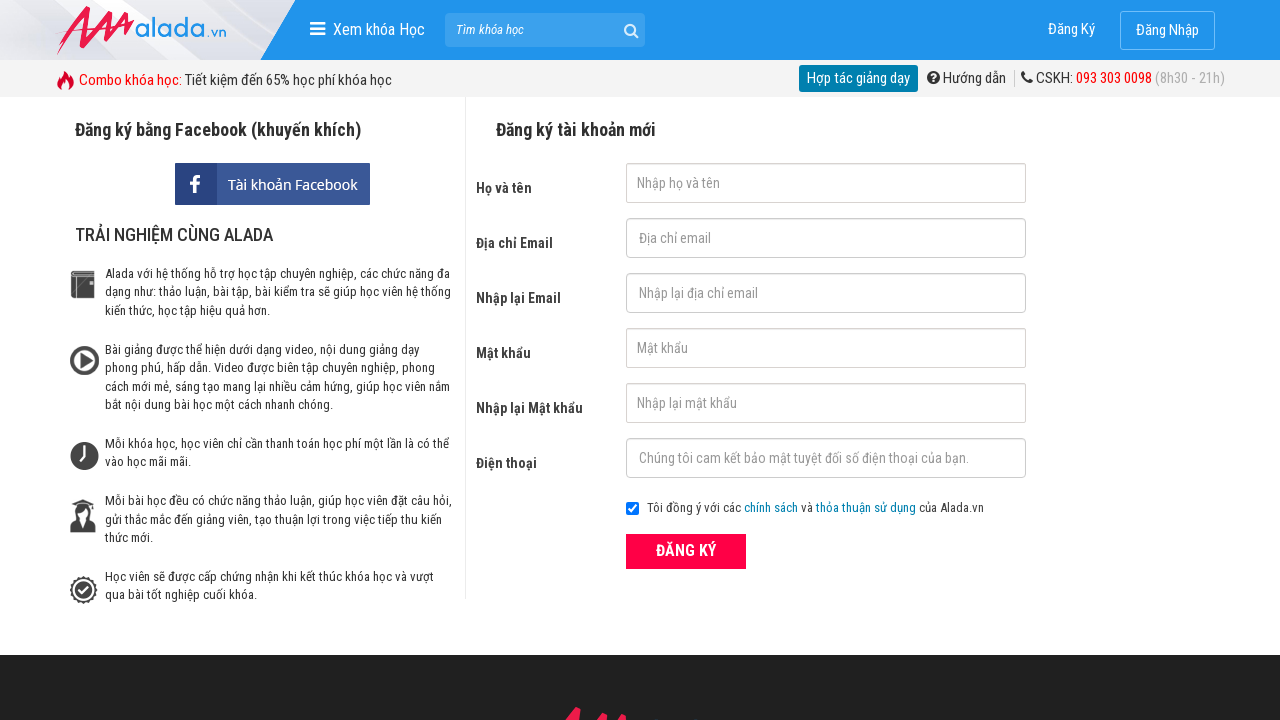

Filled first name field with empty string on #txtFirstname
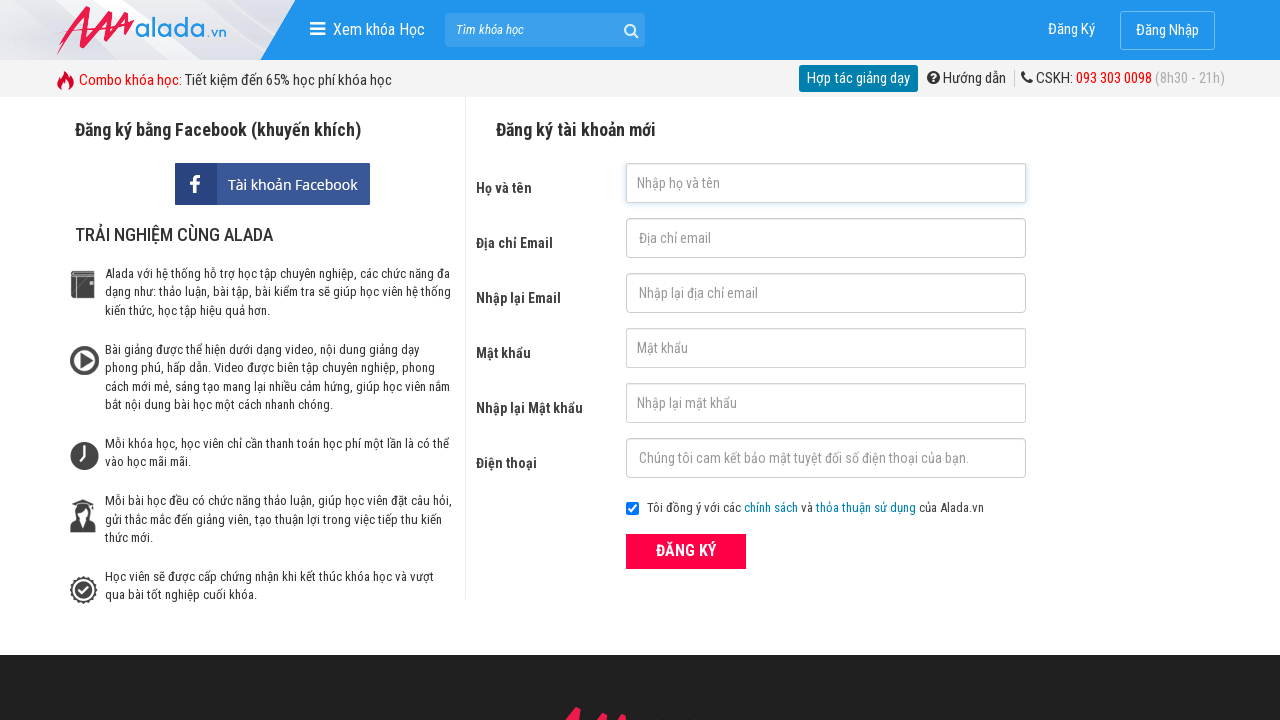

Filled email field with empty string on #txtEmail
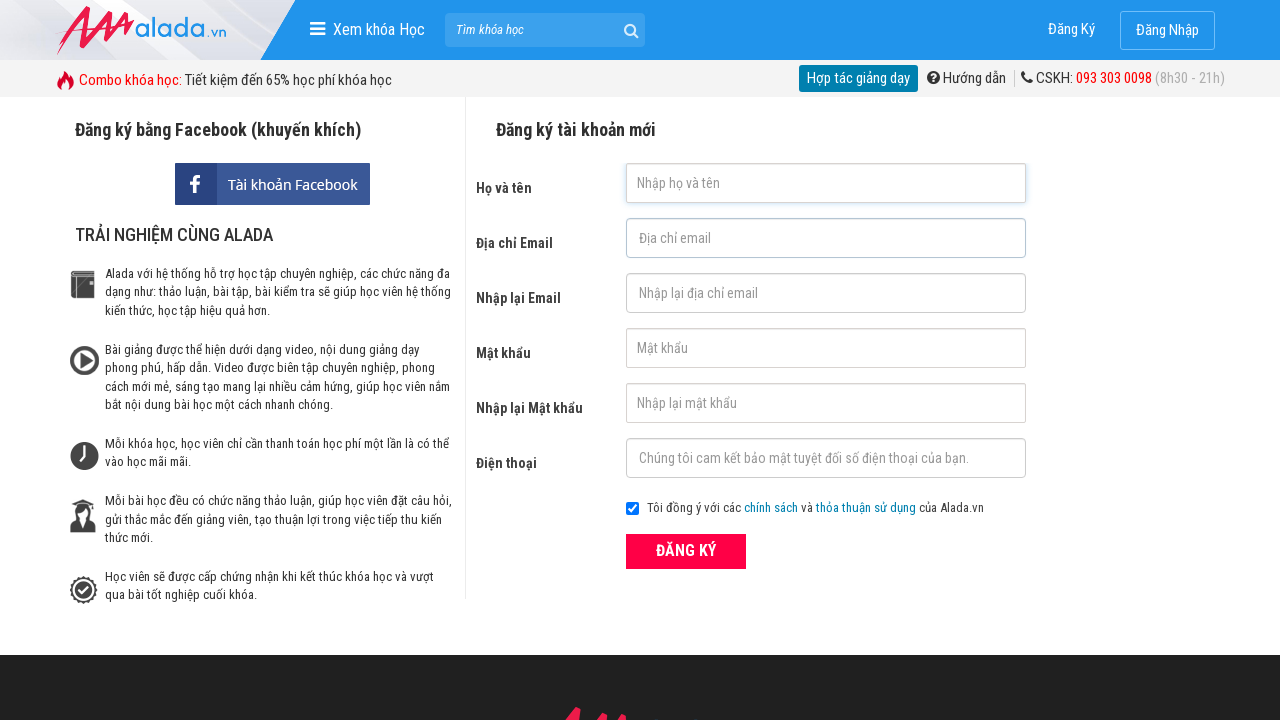

Filled confirm email field with empty string on #txtCEmail
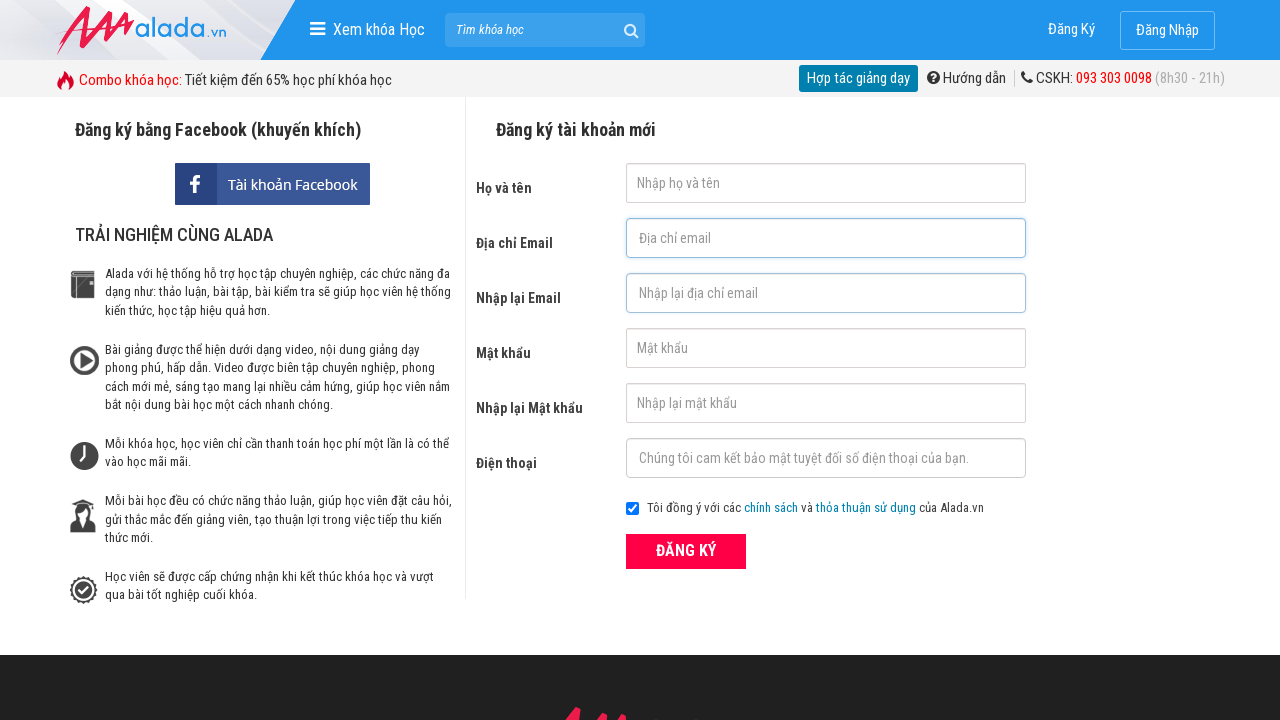

Filled password field with empty string on #txtPassword
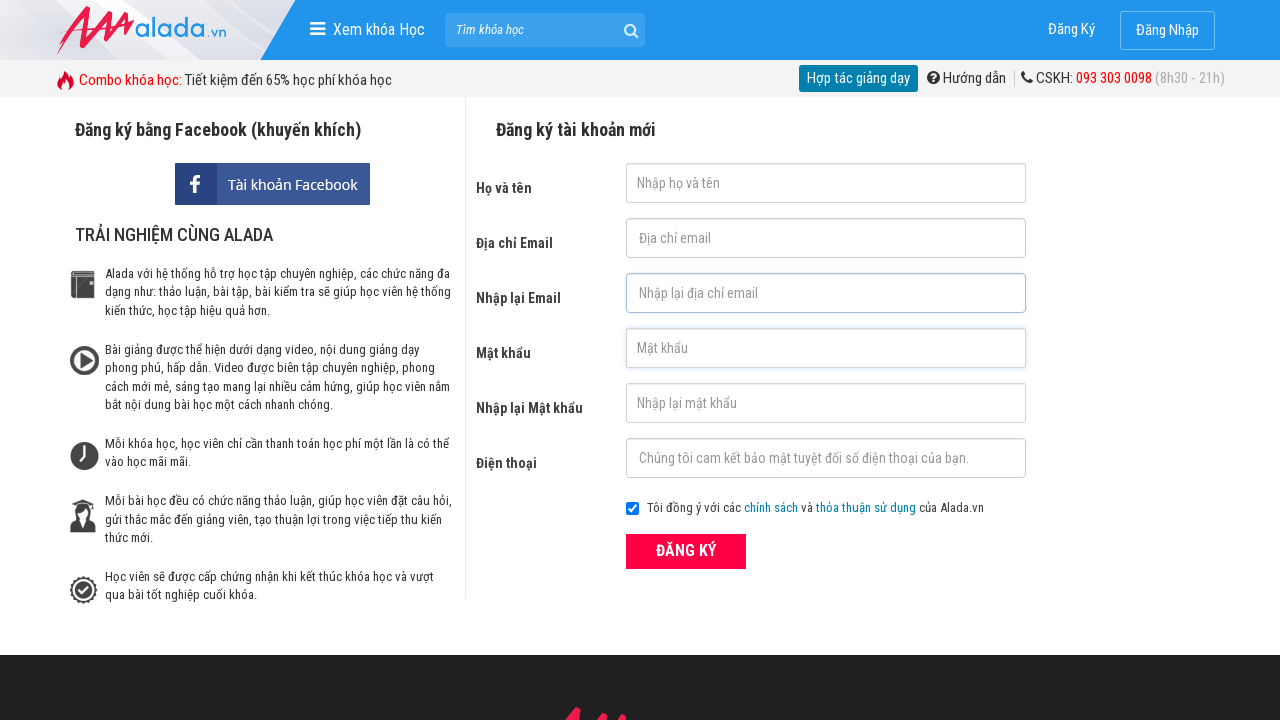

Filled confirm password field with empty string on #txtCPassword
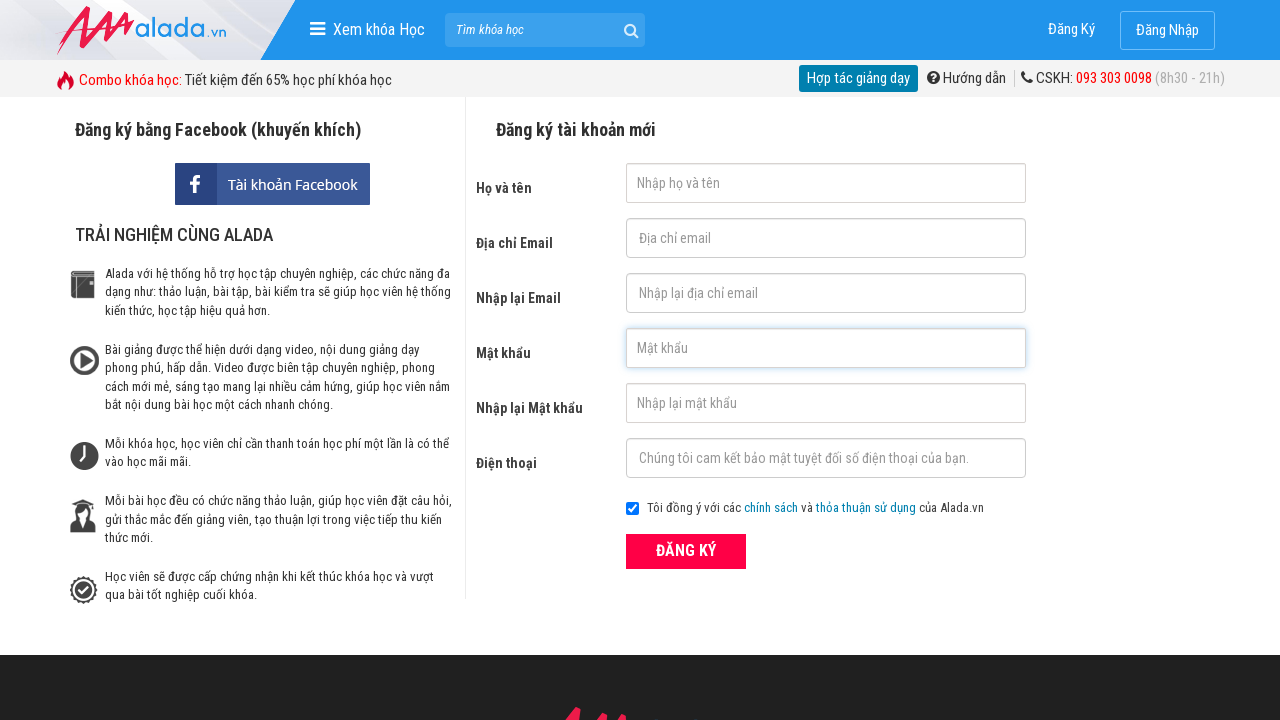

Filled phone field with empty string on #txtPhone
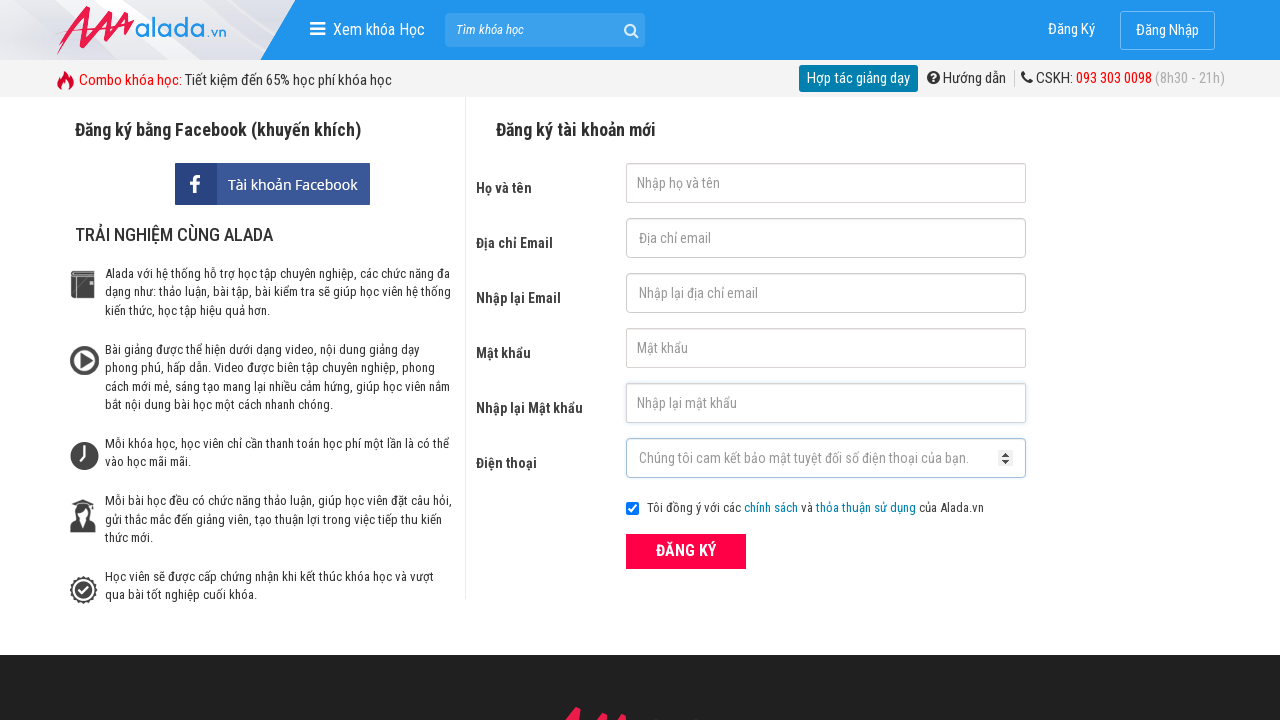

Clicked ĐĂNG KÝ (register) button to submit empty form at (686, 551) on xpath=//form[@id='frmLogin']//button[text()='ĐĂNG KÝ']
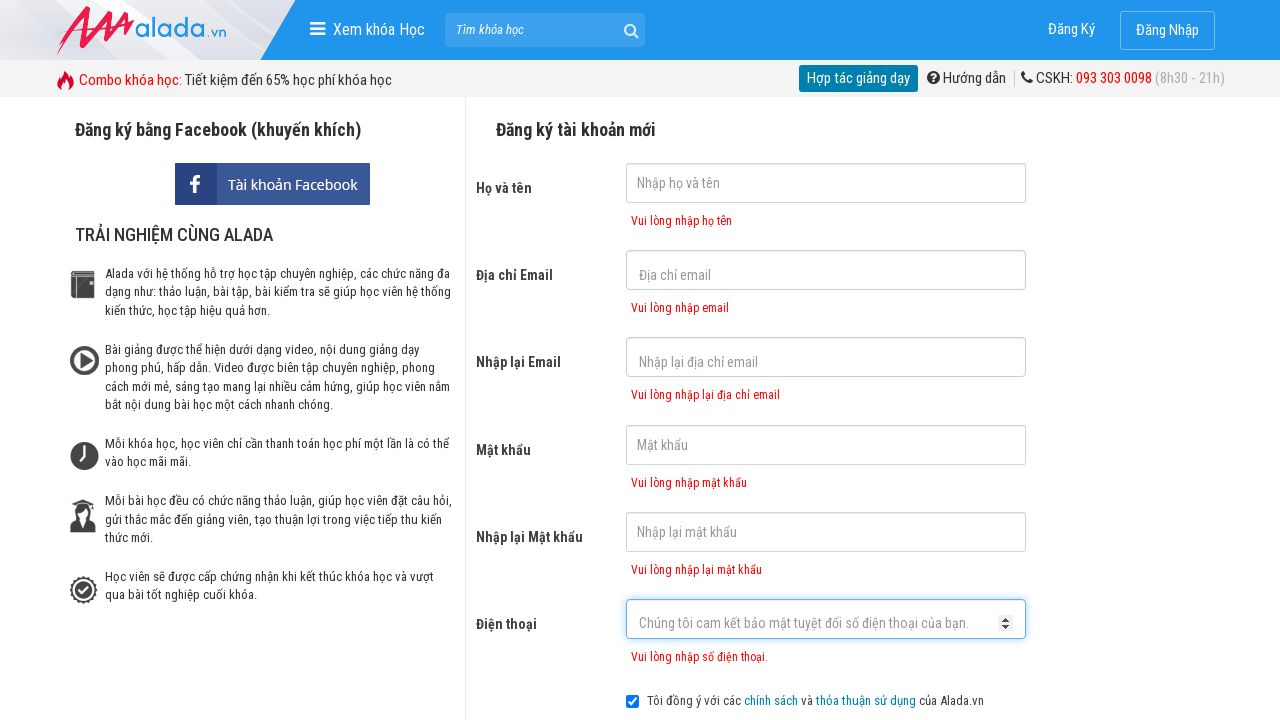

Error message for first name field appeared, form validation triggered
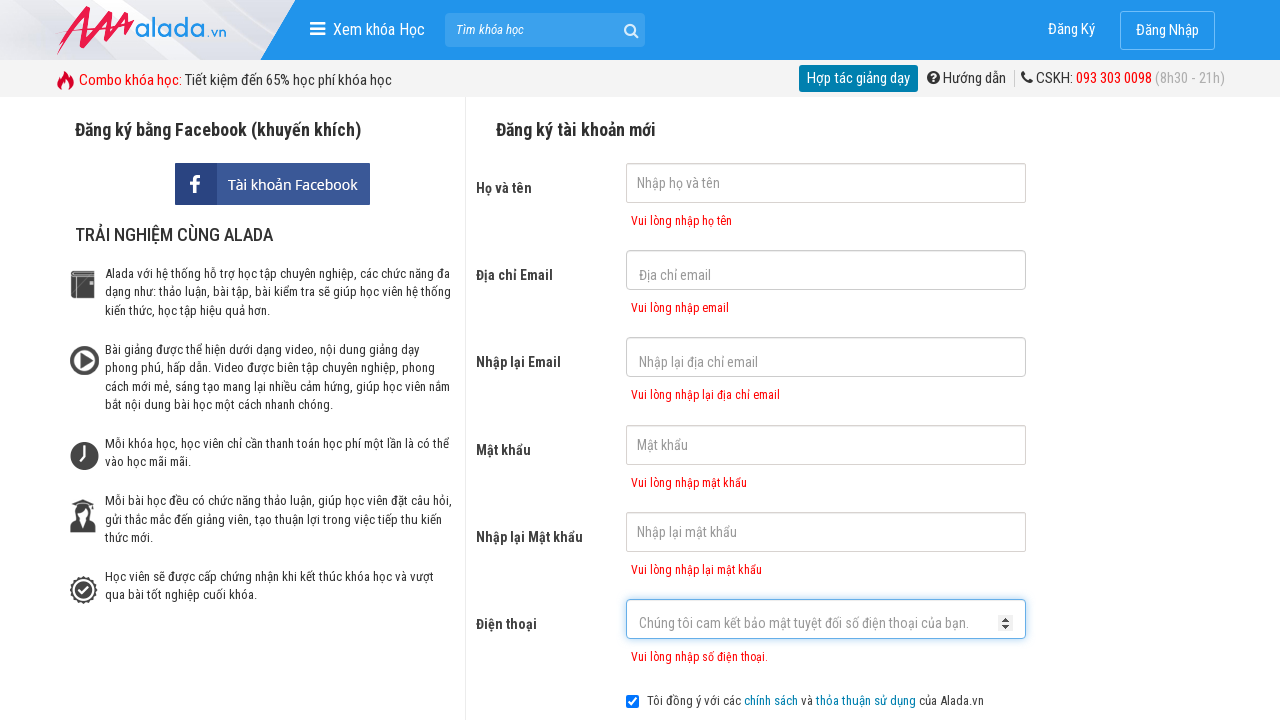

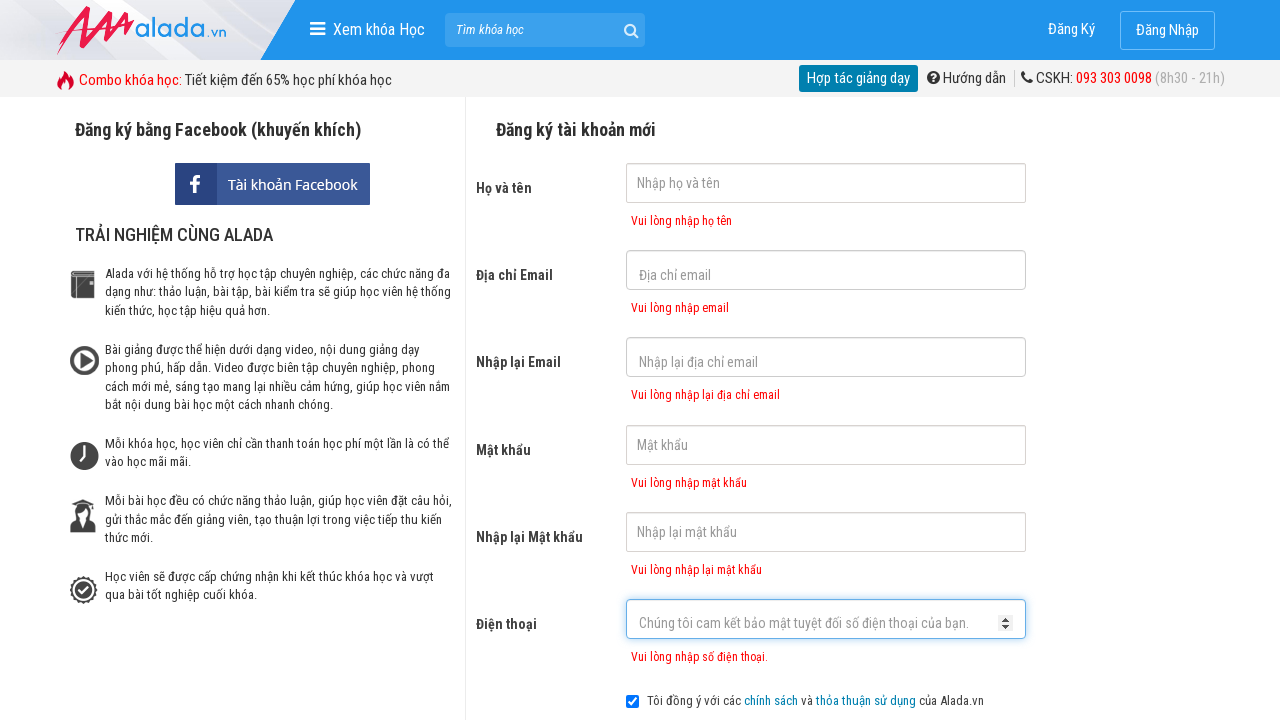